Tests handling of JavaScript prompt dialogs by setting up a dialog handler to enter text and accept the prompt, then verifying the entered text appears in the result

Starting URL: https://the-internet.herokuapp.com/javascript_alerts

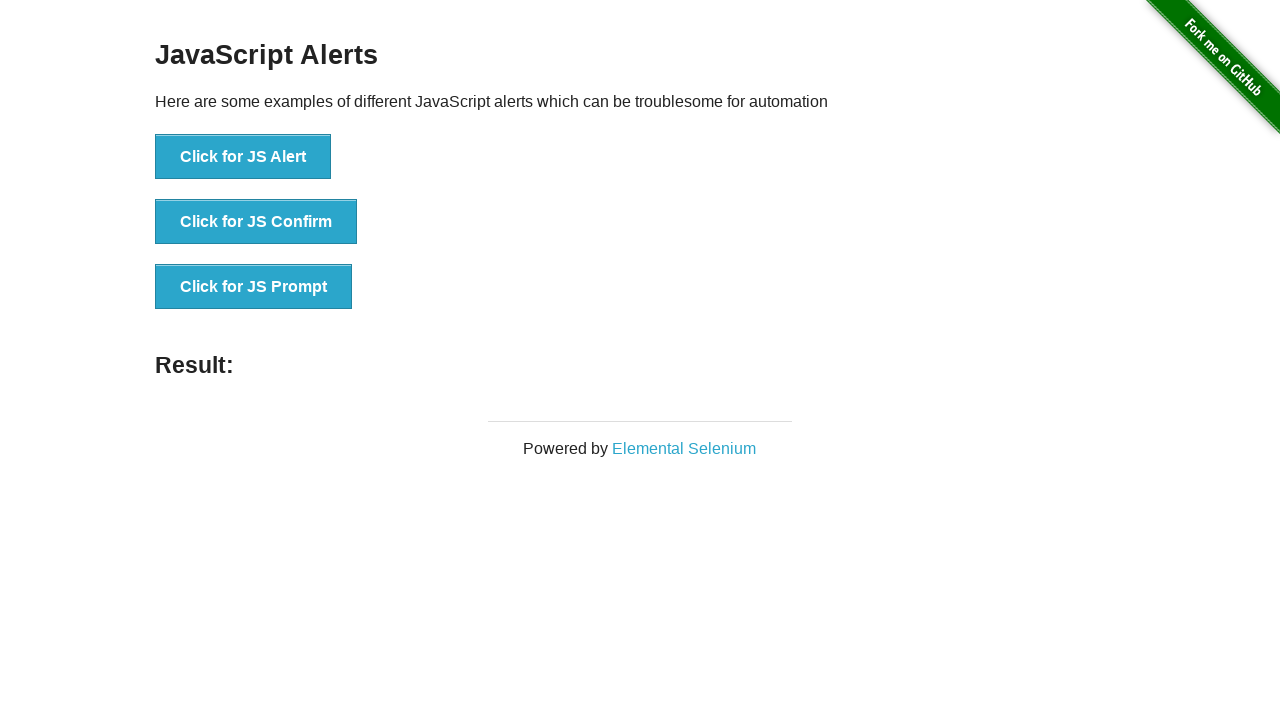

Set up dialog handler for prompt
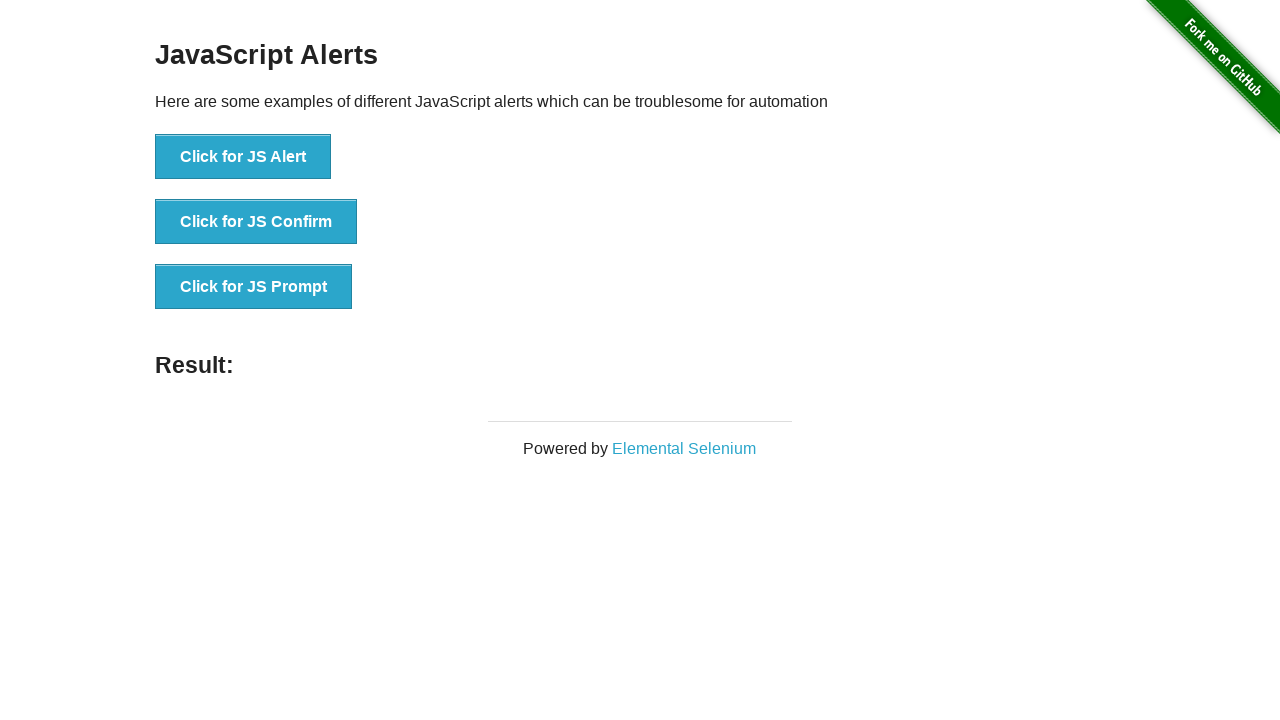

Clicked 'Click for JS Prompt' button to trigger prompt dialog at (254, 287) on xpath=//button[text()='Click for JS Prompt']
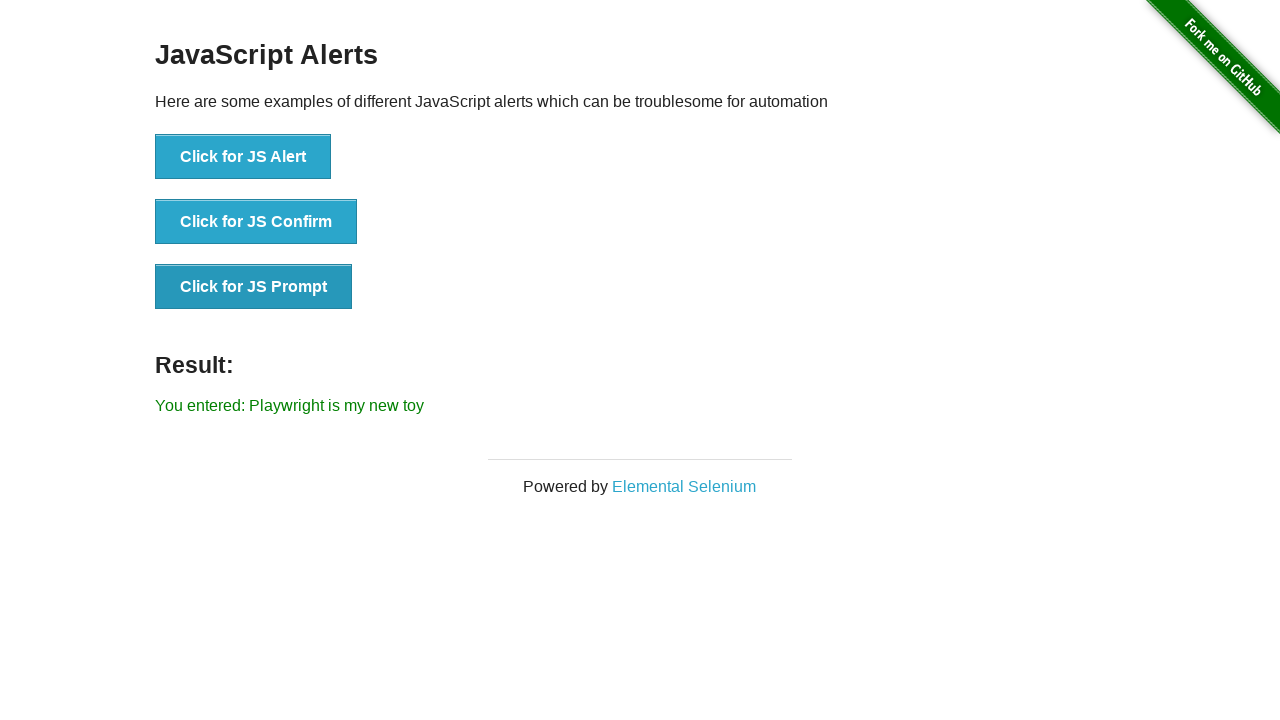

Waited 1000ms for prompt result to be processed
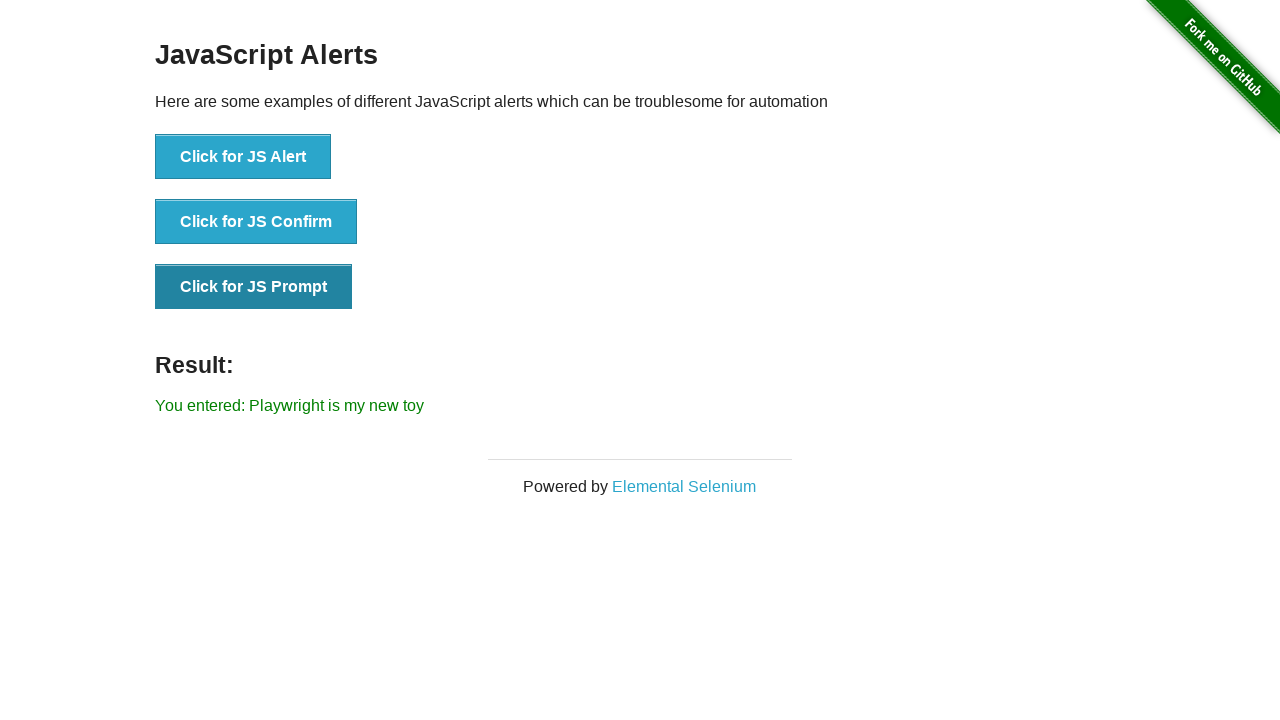

Retrieved result text from result element
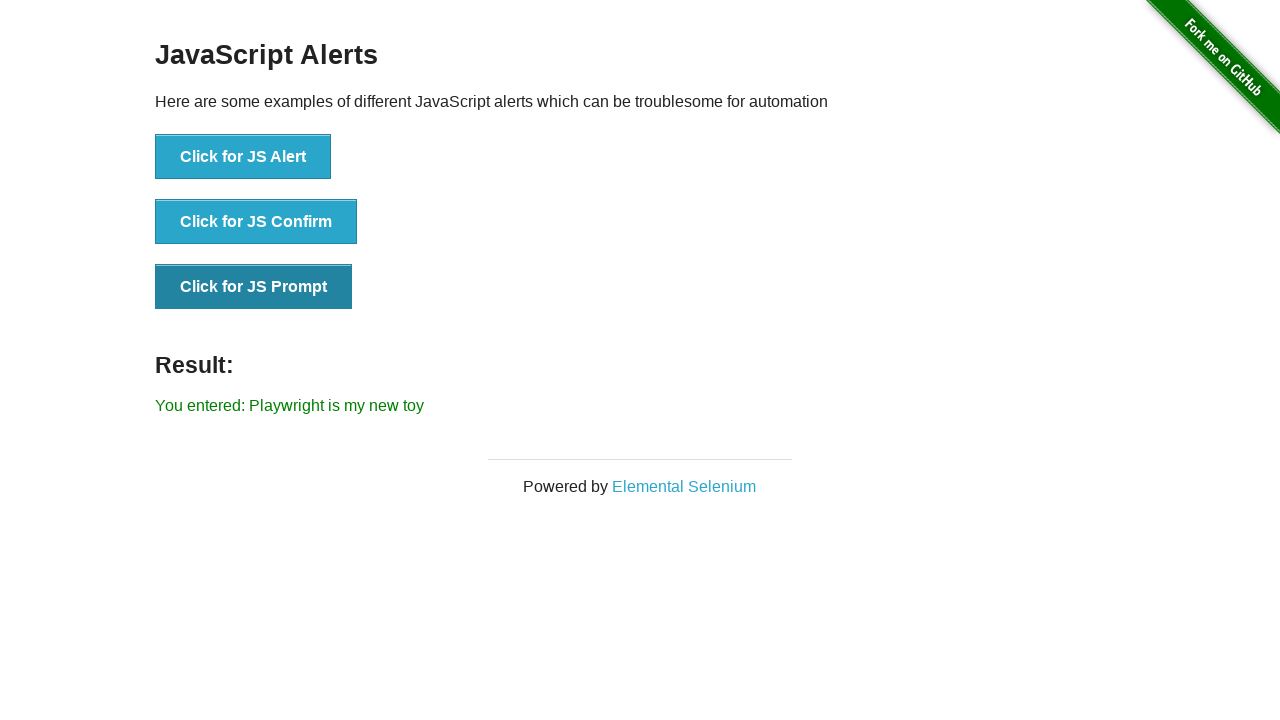

Verified result text contains 'Playwright is my new toy'
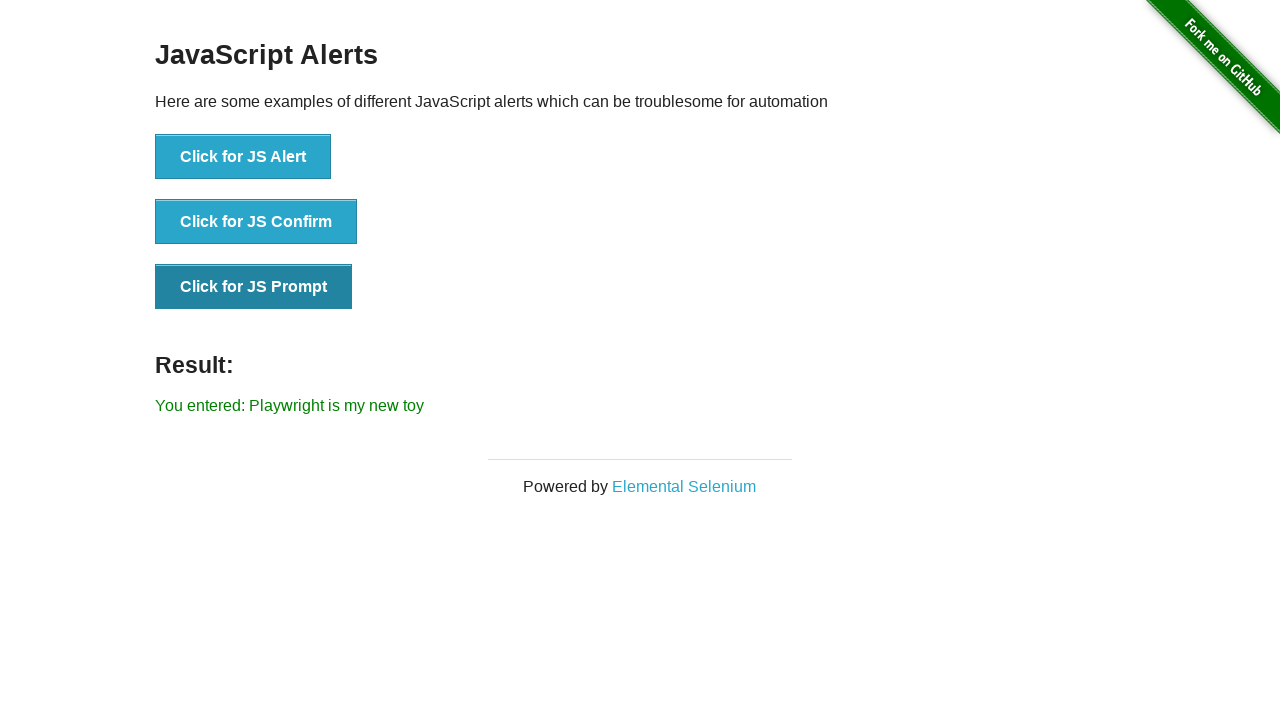

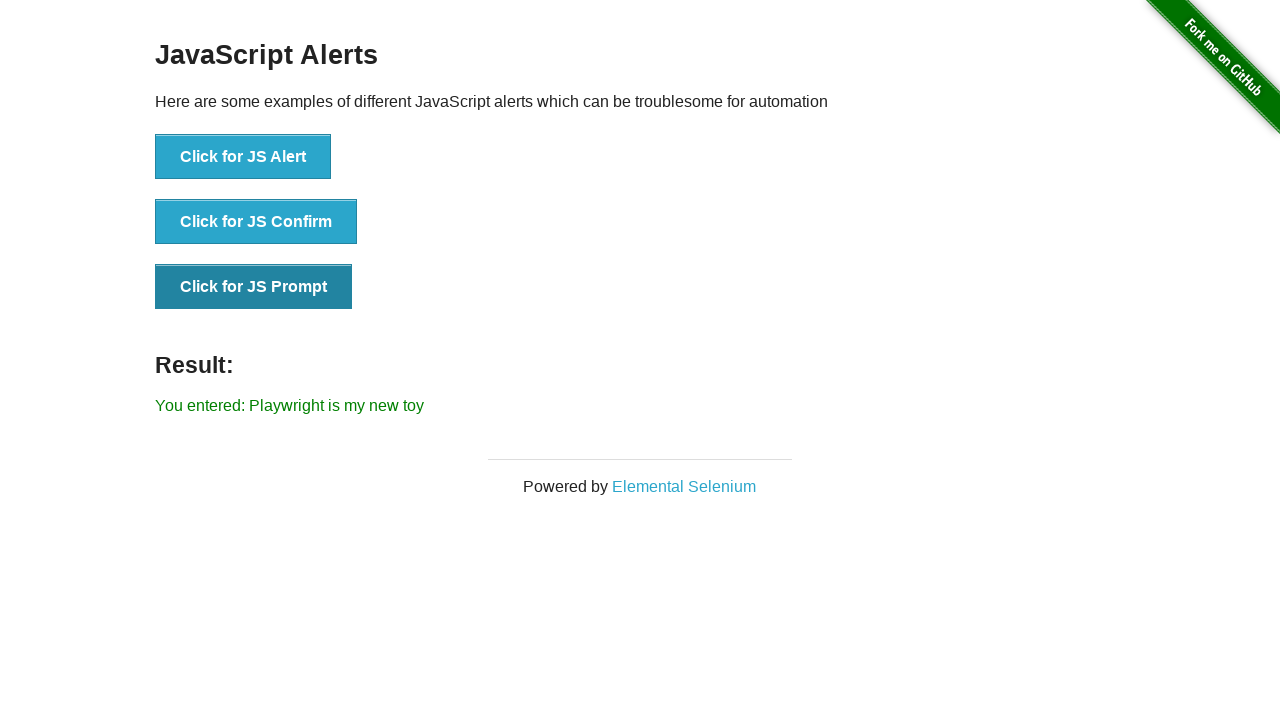